Tests various dropdown interactions including static dropdowns, passenger count selection, dynamic location dropdowns, autosuggestive fields, and checkbox handling on a travel booking form

Starting URL: https://rahulshettyacademy.com/dropdownsPractise/

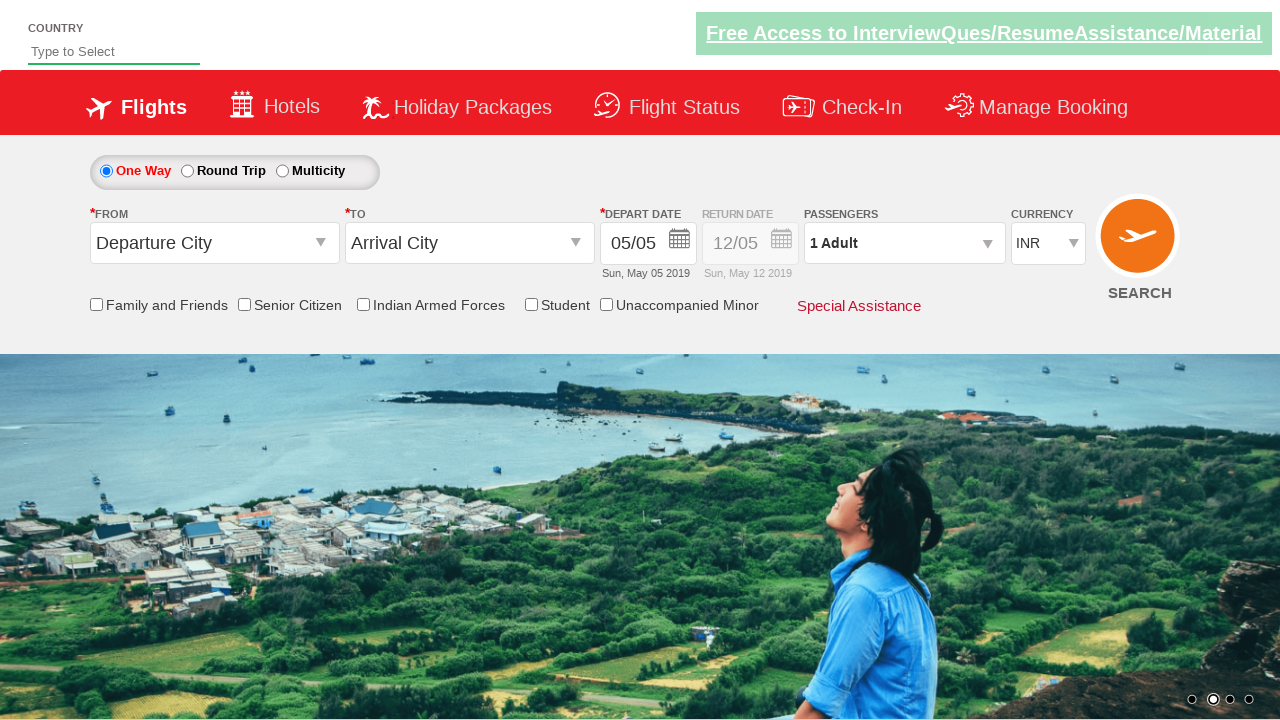

Selected currency dropdown option by index 1 on select[id*='DropDownListCurrency']
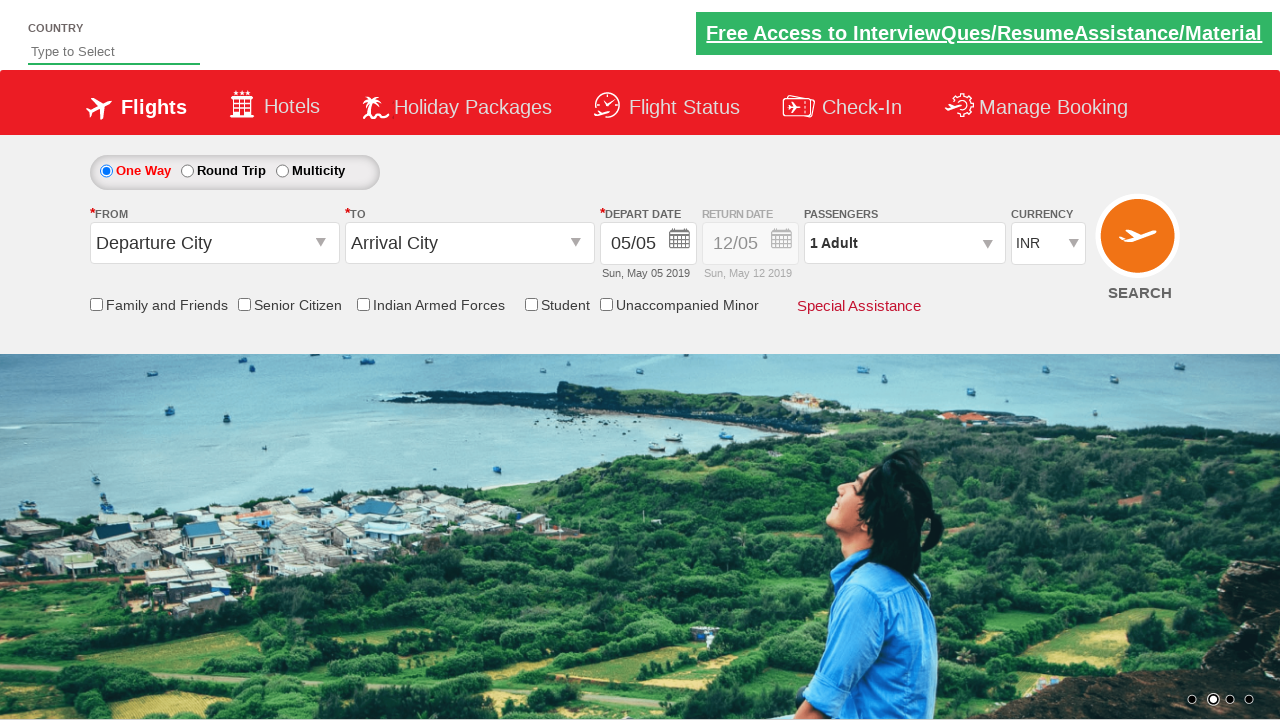

Selected AED currency from dropdown by label on select[id*='DropDownListCurrency']
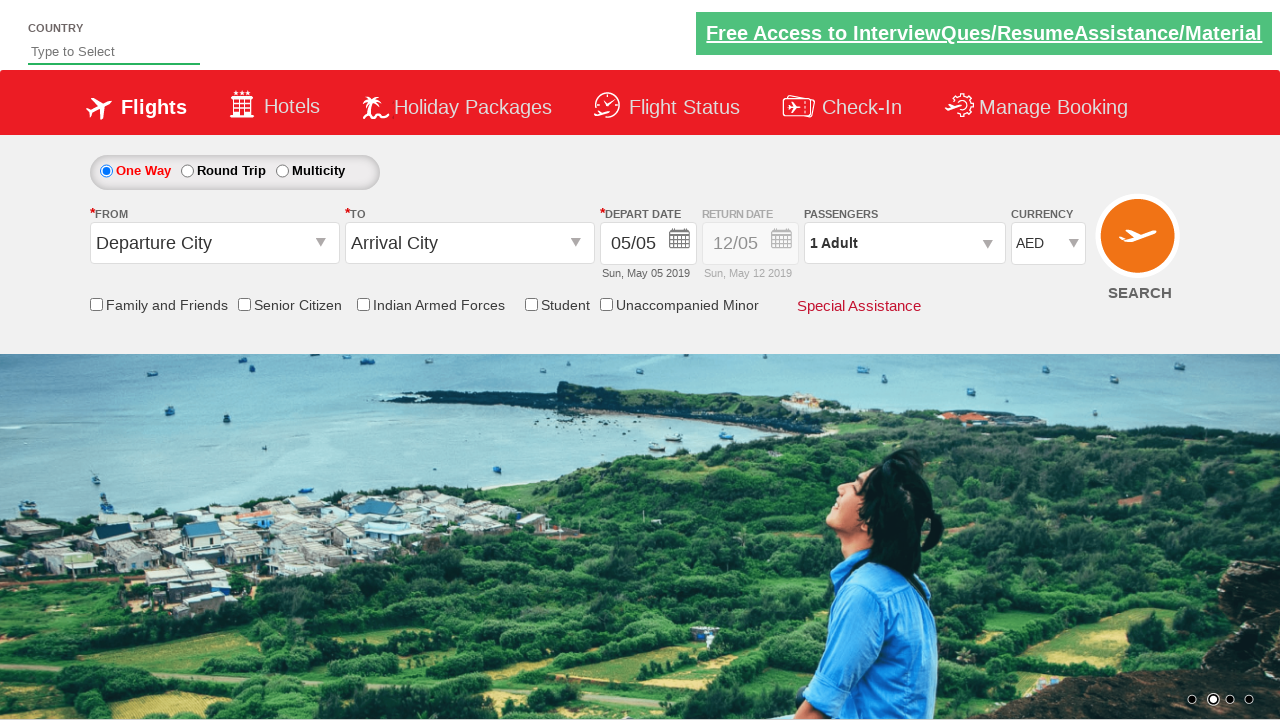

Selected USD currency from dropdown by value on select[id*='DropDownListCurrency']
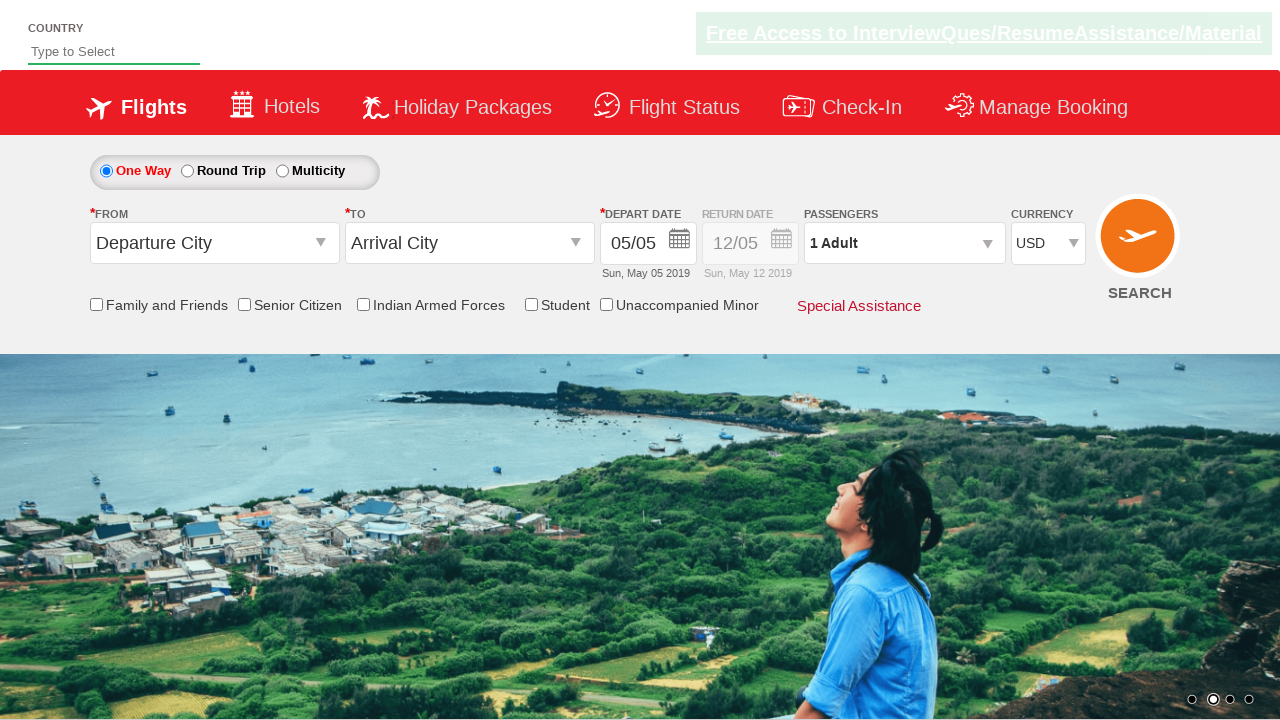

Clicked passenger info section to open dropdown at (904, 243) on #divpaxinfo
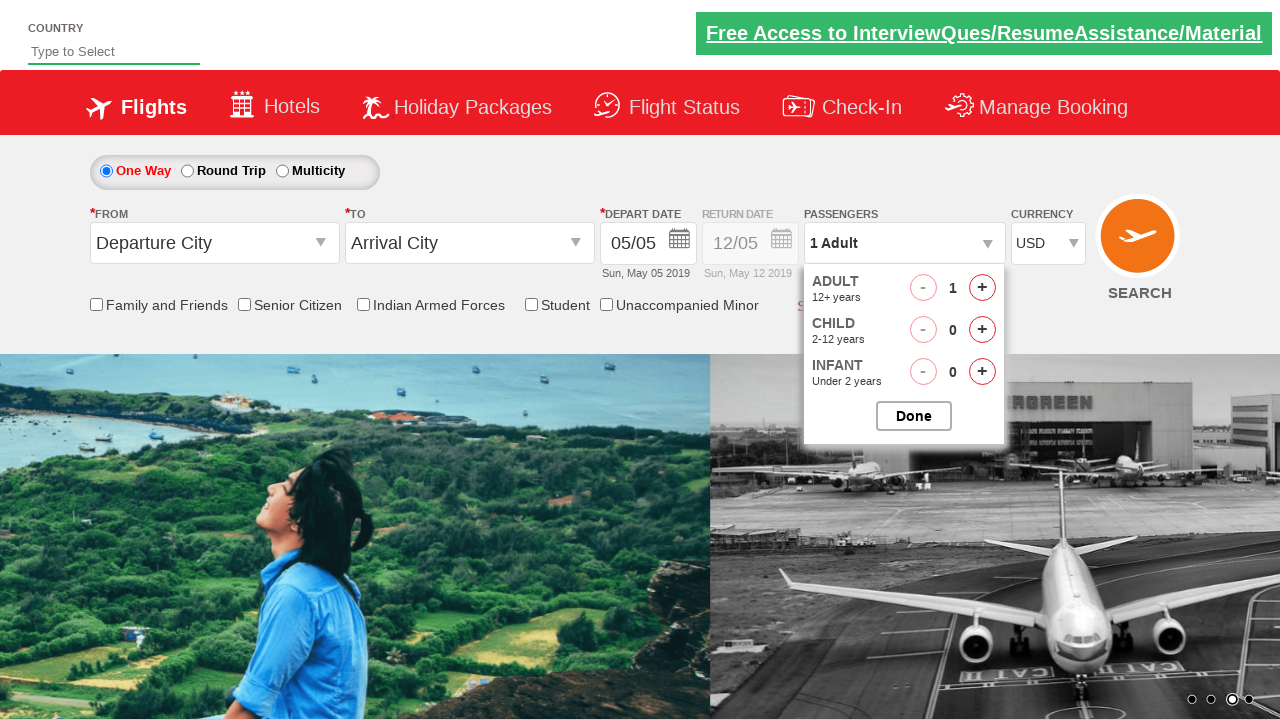

Waited for passenger dropdown to fully load
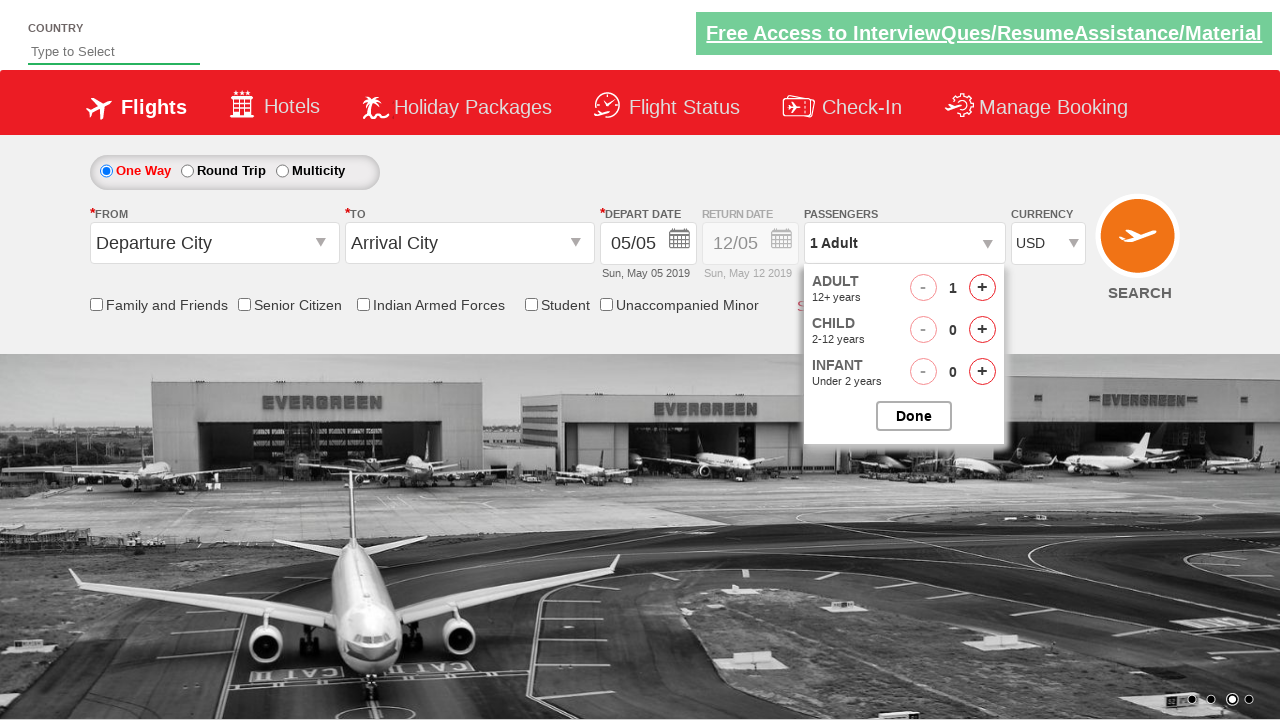

Clicked add adult button (click 1 of 4) at (982, 288) on #hrefIncAdt
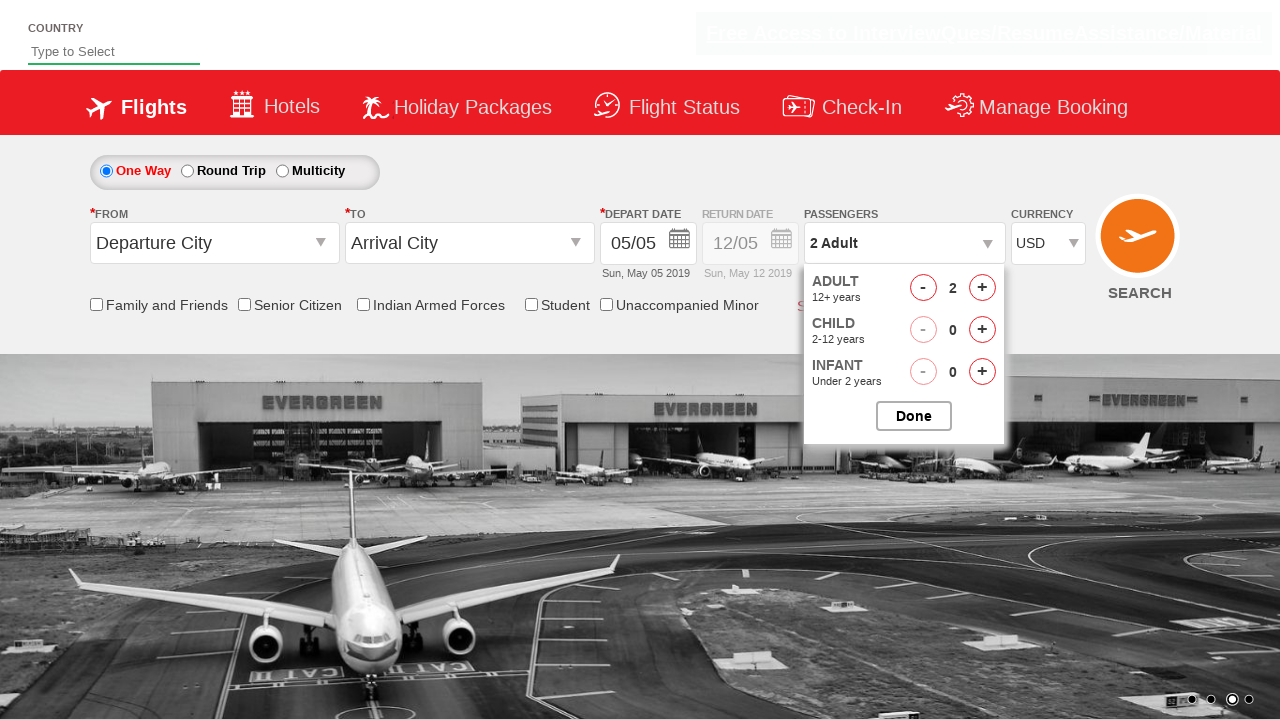

Clicked add adult button (click 2 of 4) at (982, 288) on #hrefIncAdt
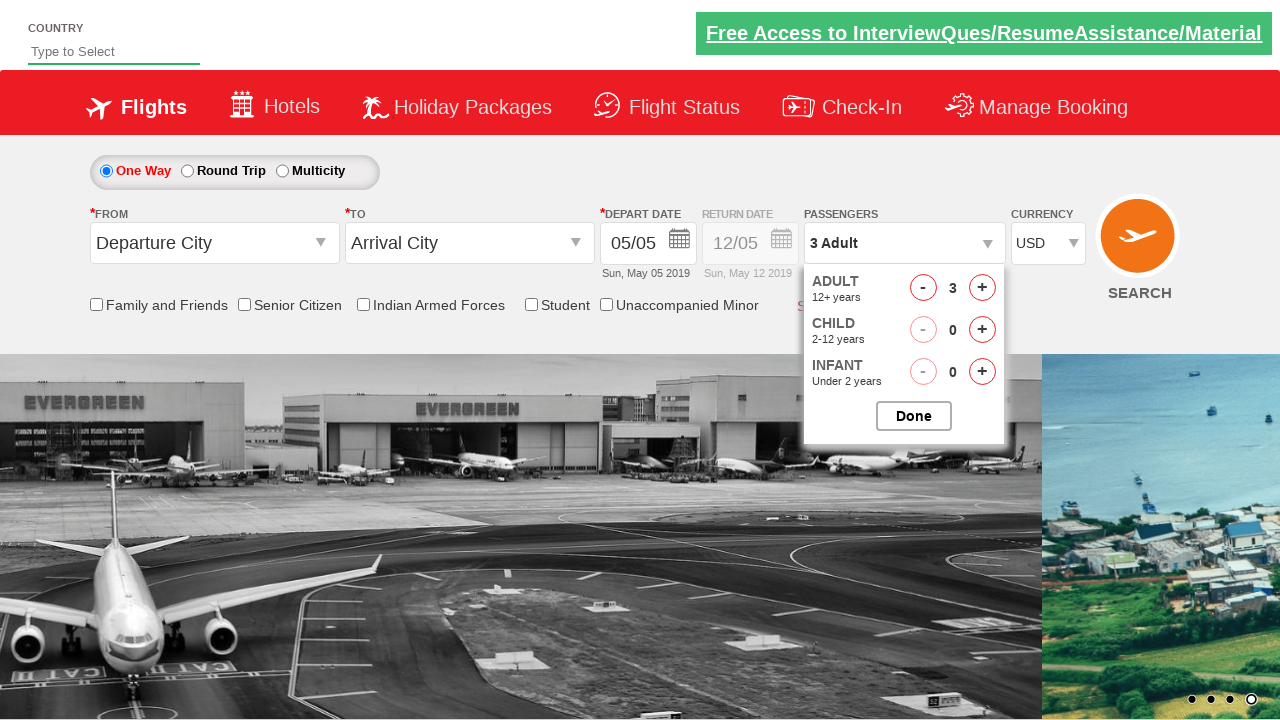

Clicked add adult button (click 3 of 4) at (982, 288) on #hrefIncAdt
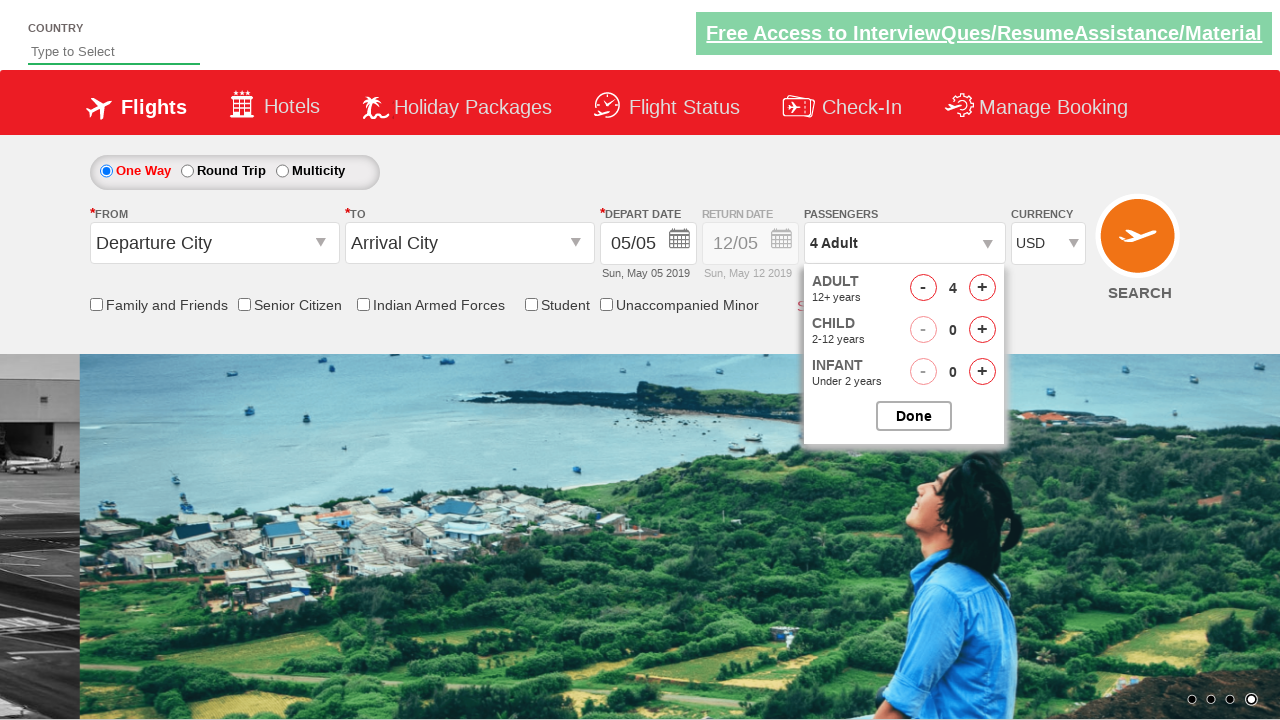

Clicked add adult button (click 4 of 4) at (982, 288) on #hrefIncAdt
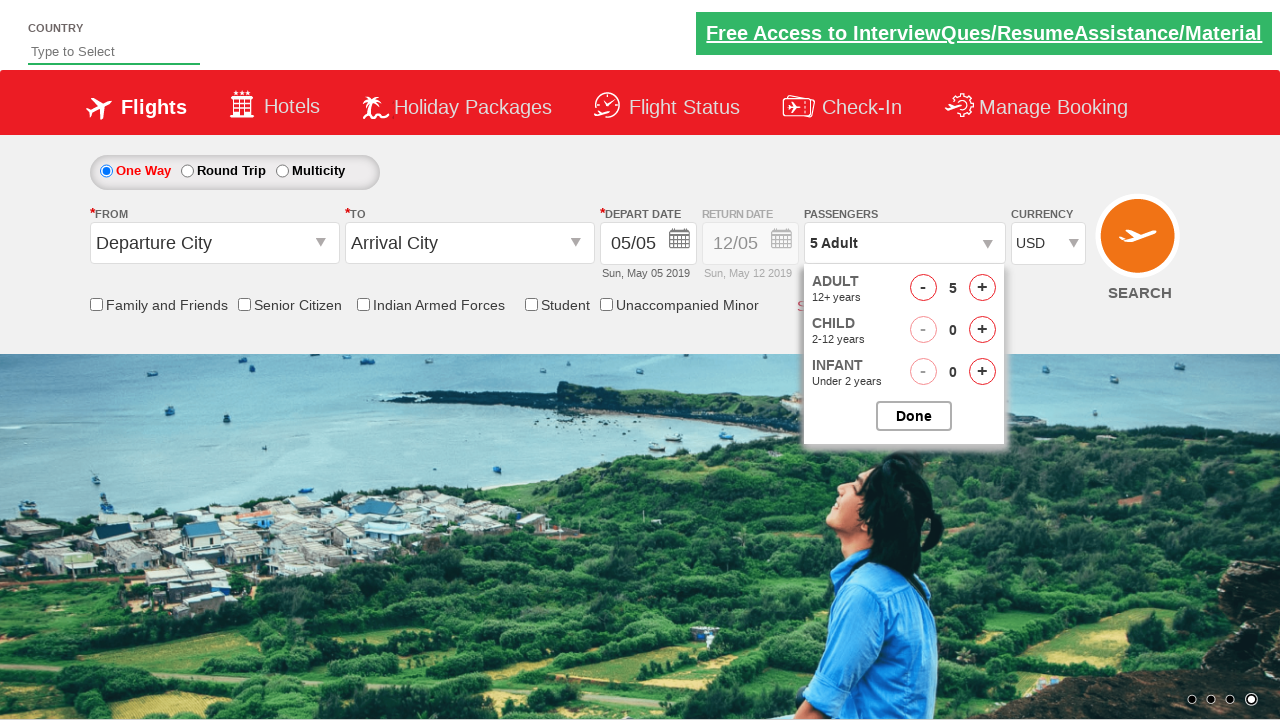

Closed passenger dropdown at (914, 416) on #btnclosepaxoption
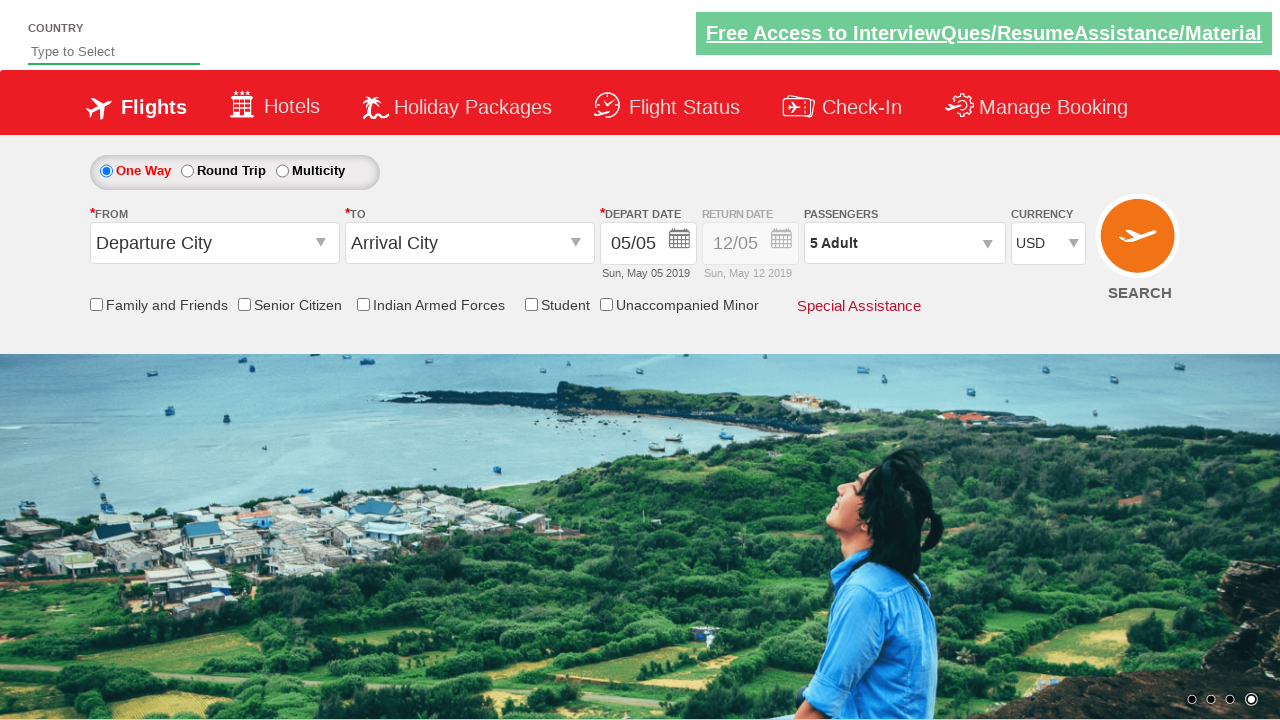

Clicked origin station dropdown at (214, 243) on #ctl00_mainContent_ddl_originStation1_CTXT
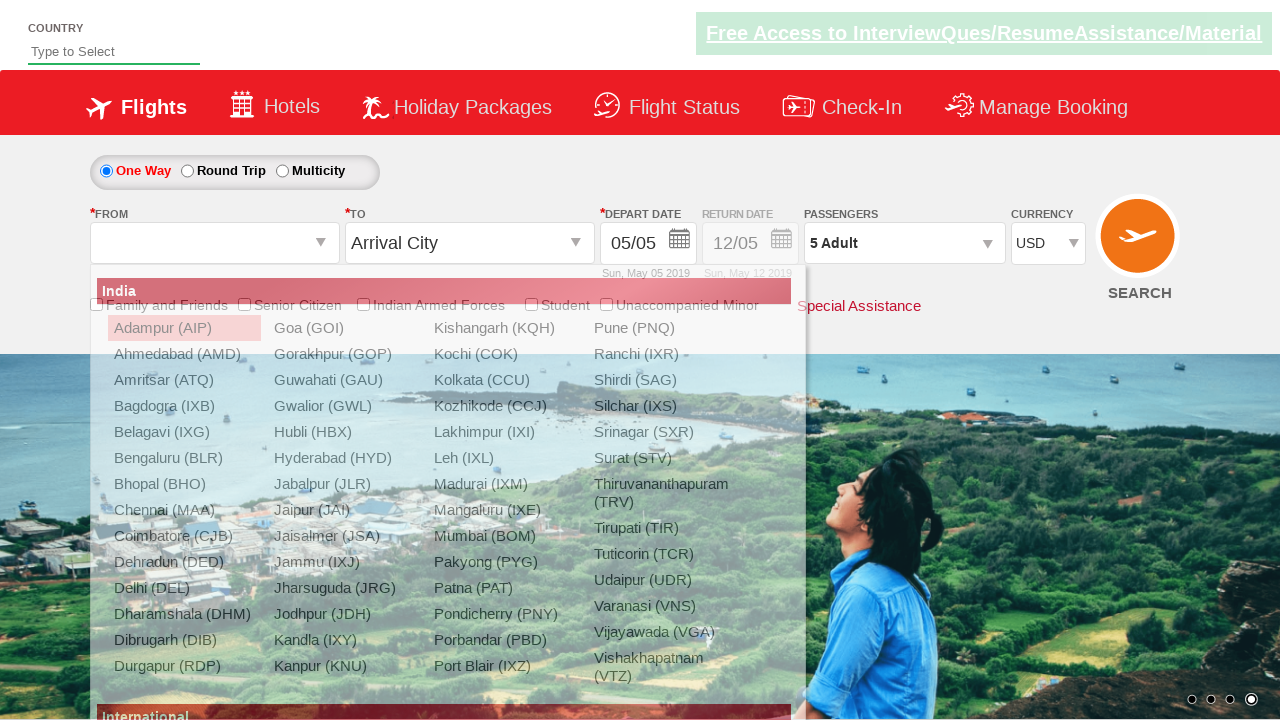

Selected ATQ as origin airport at (184, 380) on div.search_options_menucontentbg a[value='ATQ']
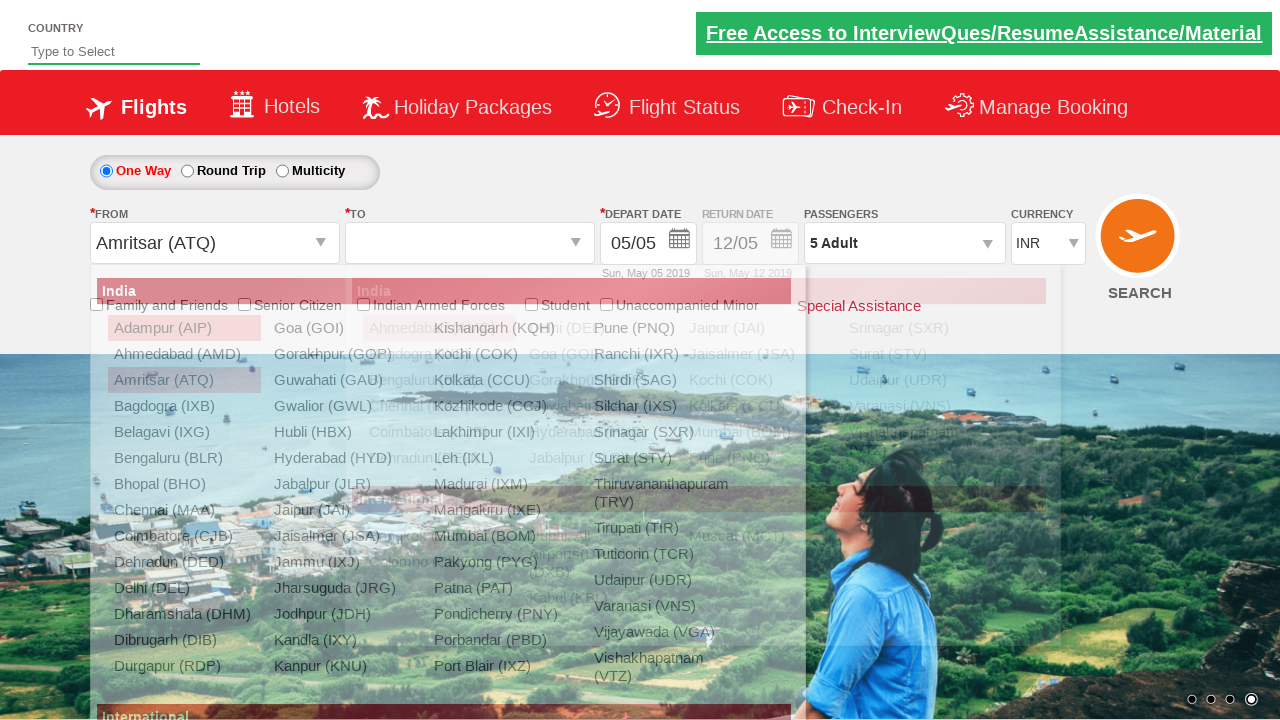

Waited for destination dropdown to load
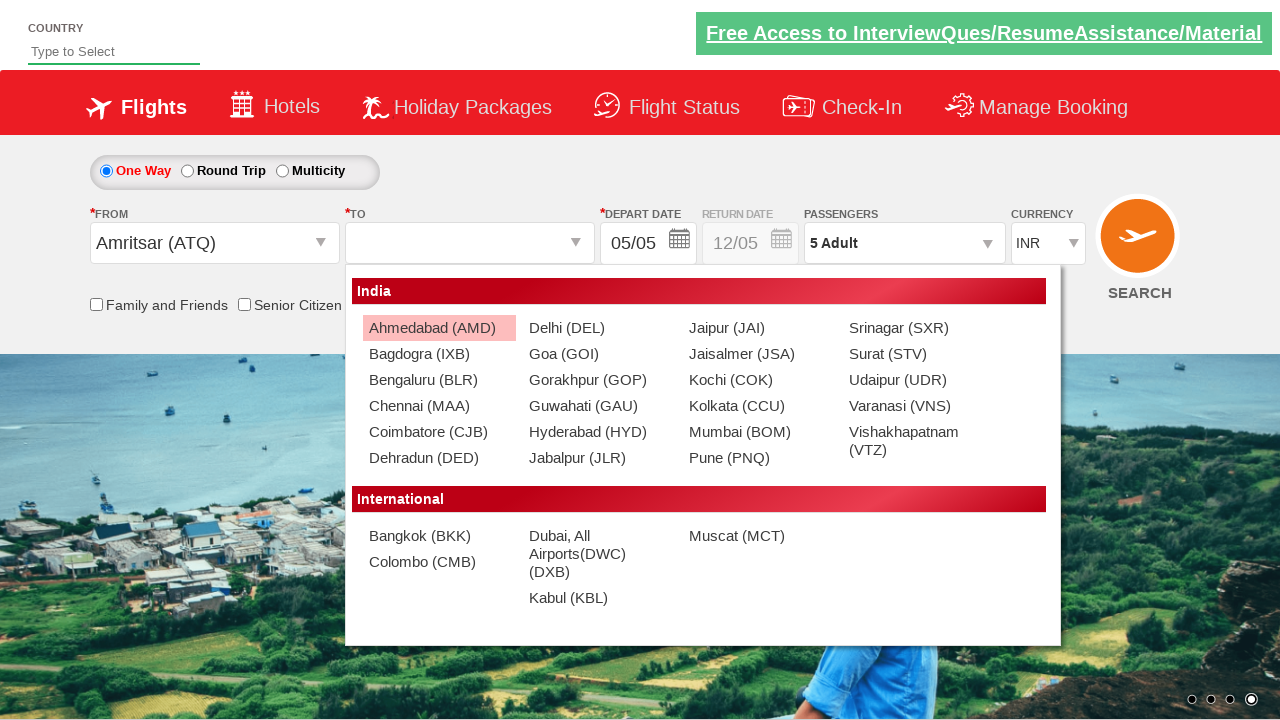

Selected MAA as destination airport at (439, 406) on (//a[@value='MAA'])[2]
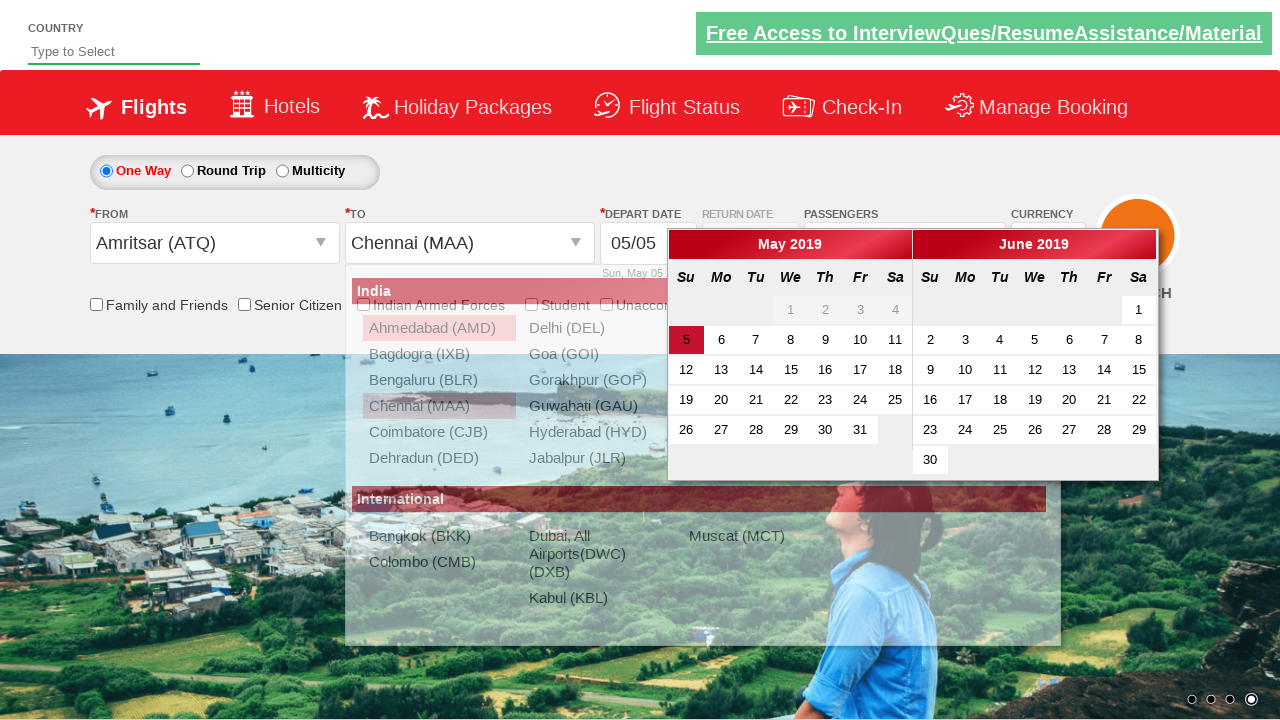

Filled autosuggest field with 'ind' on input#autosuggest
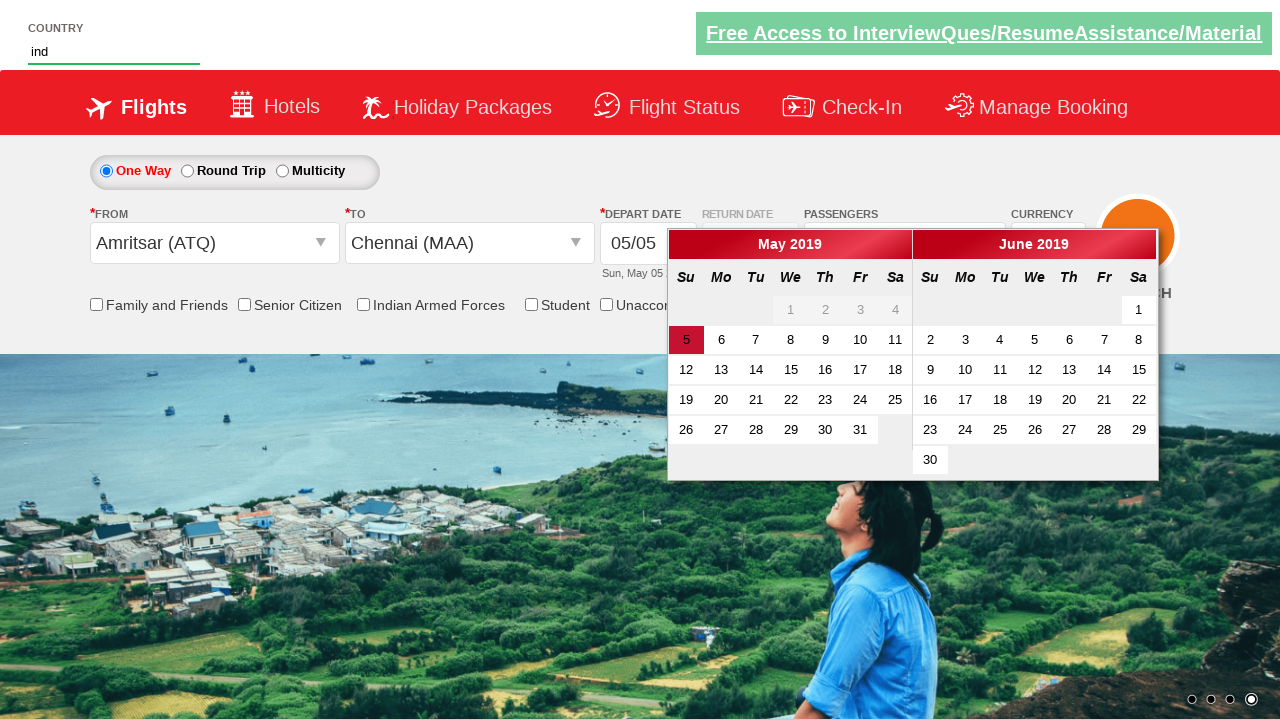

Waited for autosuggest dropdown options to appear
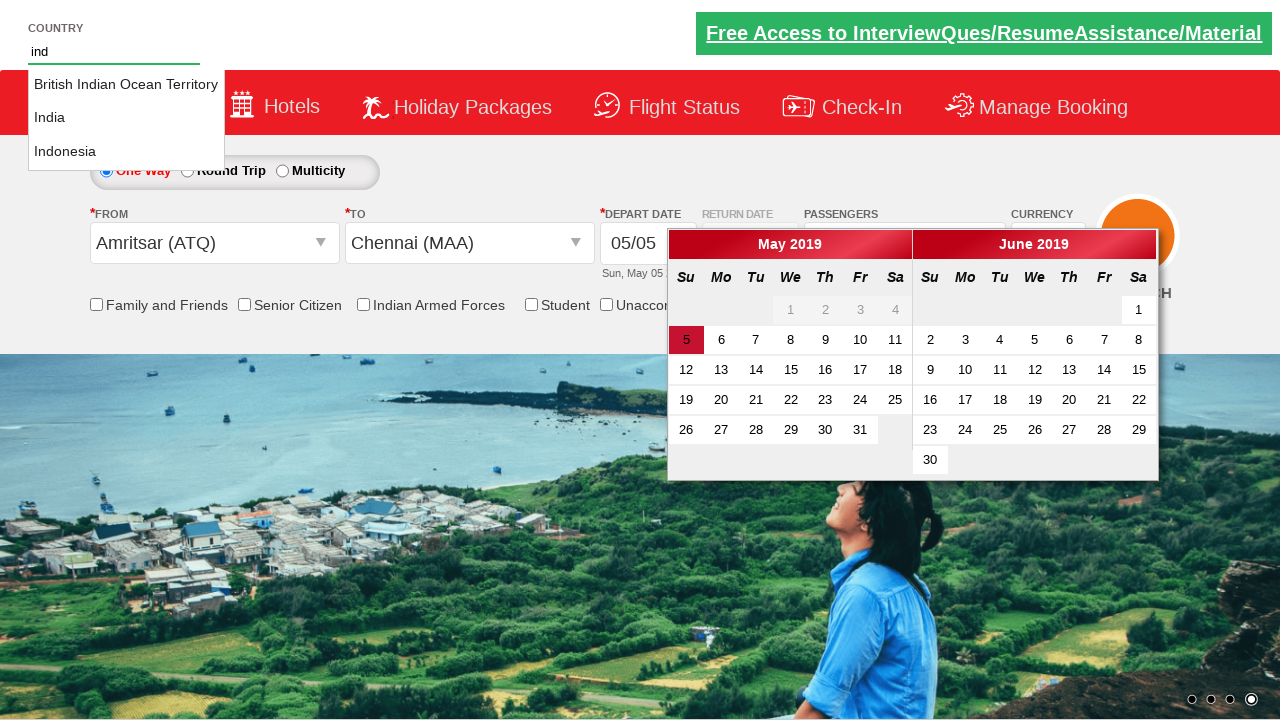

Selected 'India' from autosuggest dropdown options at (126, 118) on li.ui-menu-item a >> nth=1
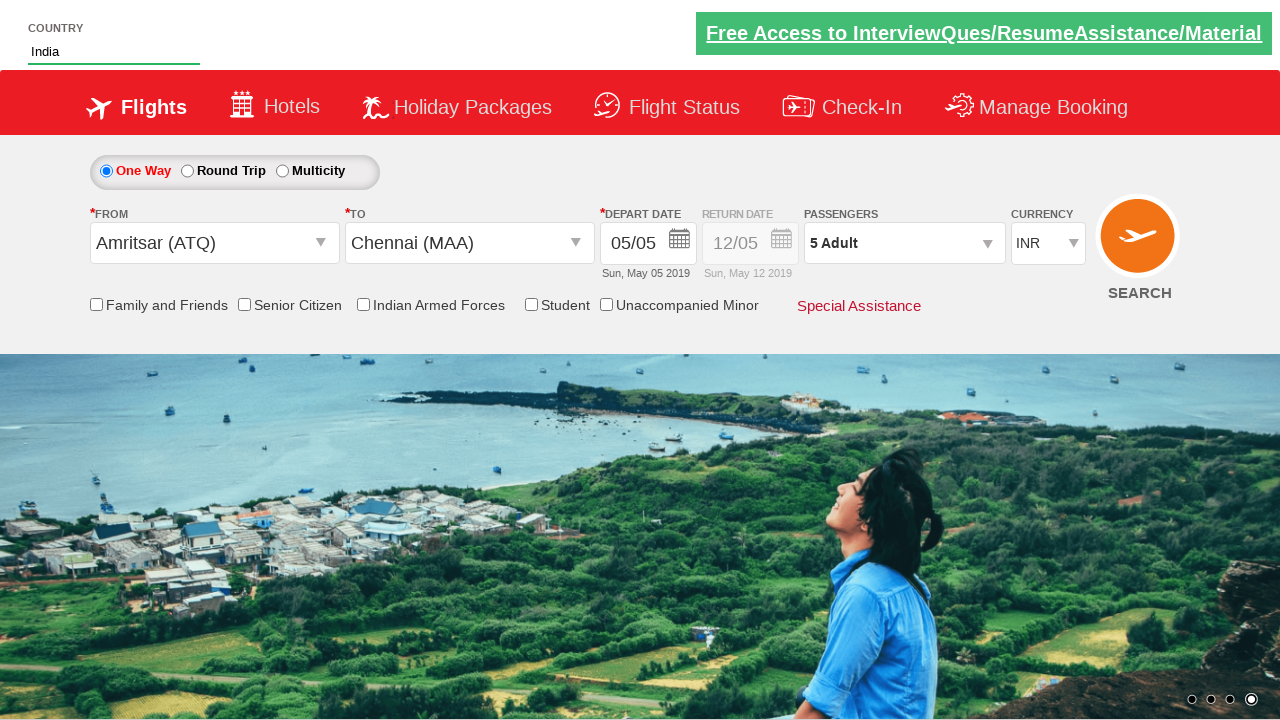

Checked Senior Citizen Discount checkbox at (244, 304) on input[id*='SeniorCitizenDiscount']
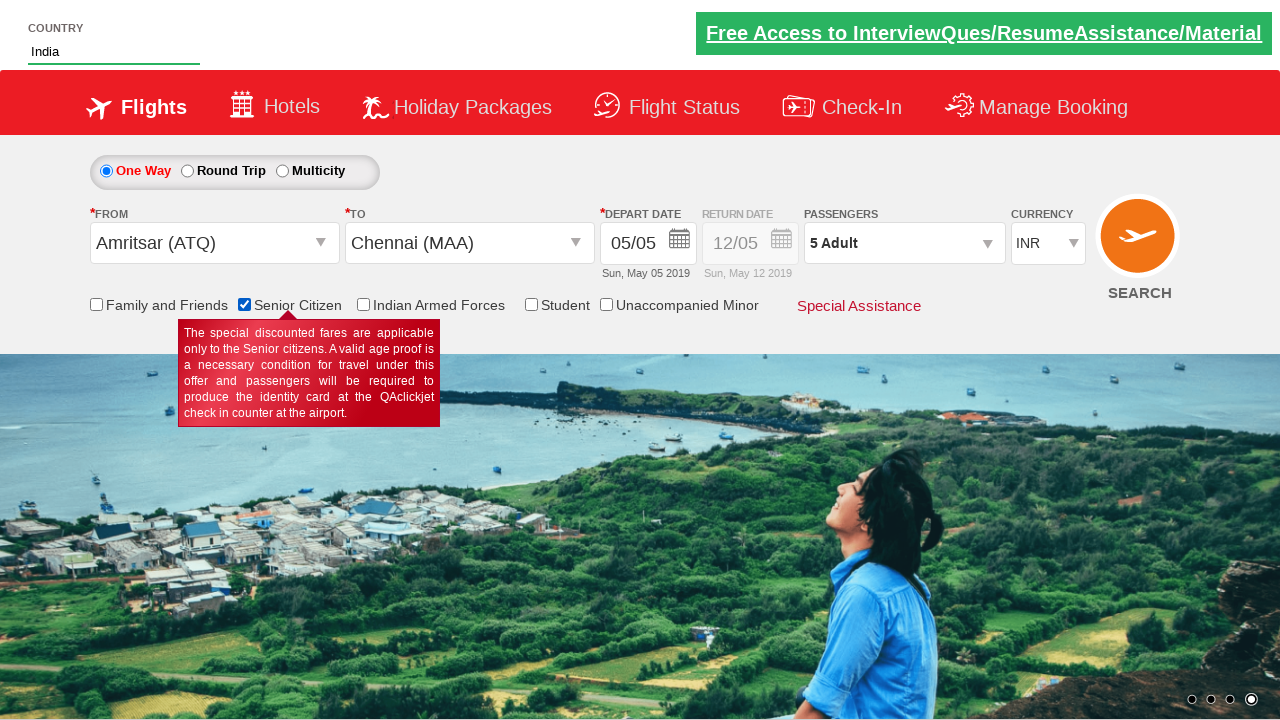

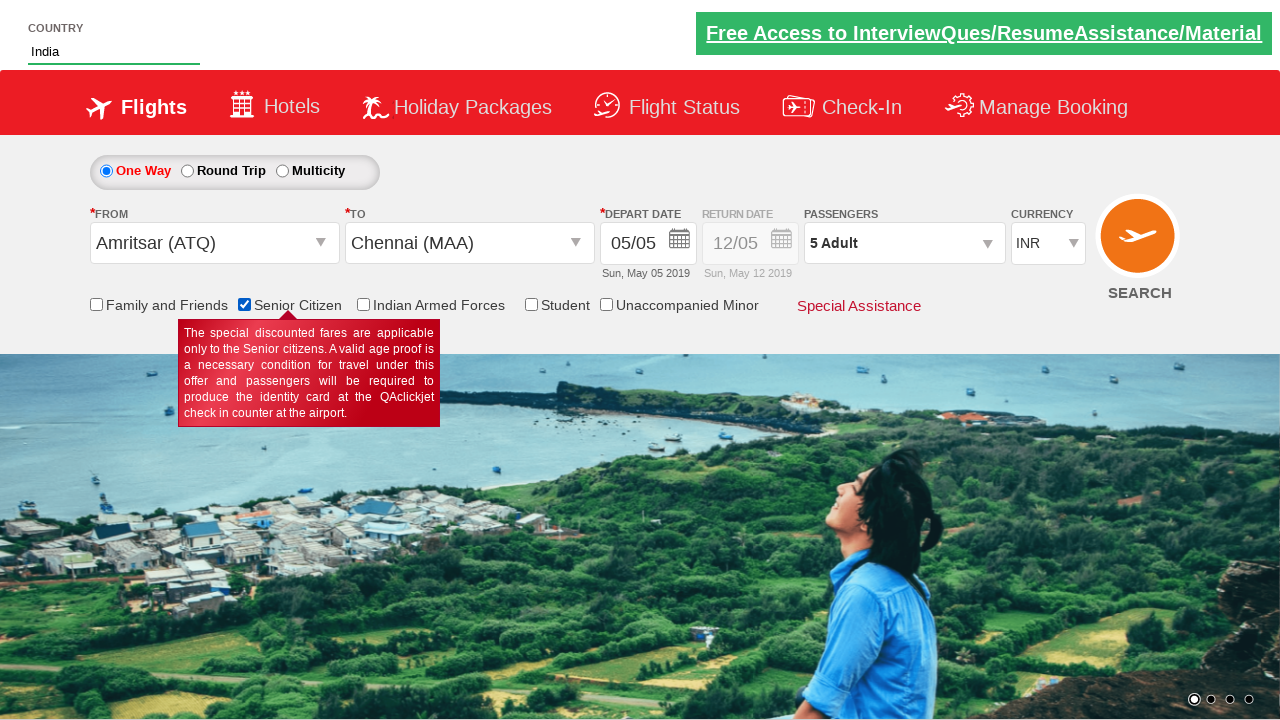